Launches the Flipkart website and verifies the page loads by capturing the page title and current URL.

Starting URL: https://www.flipkart.com/

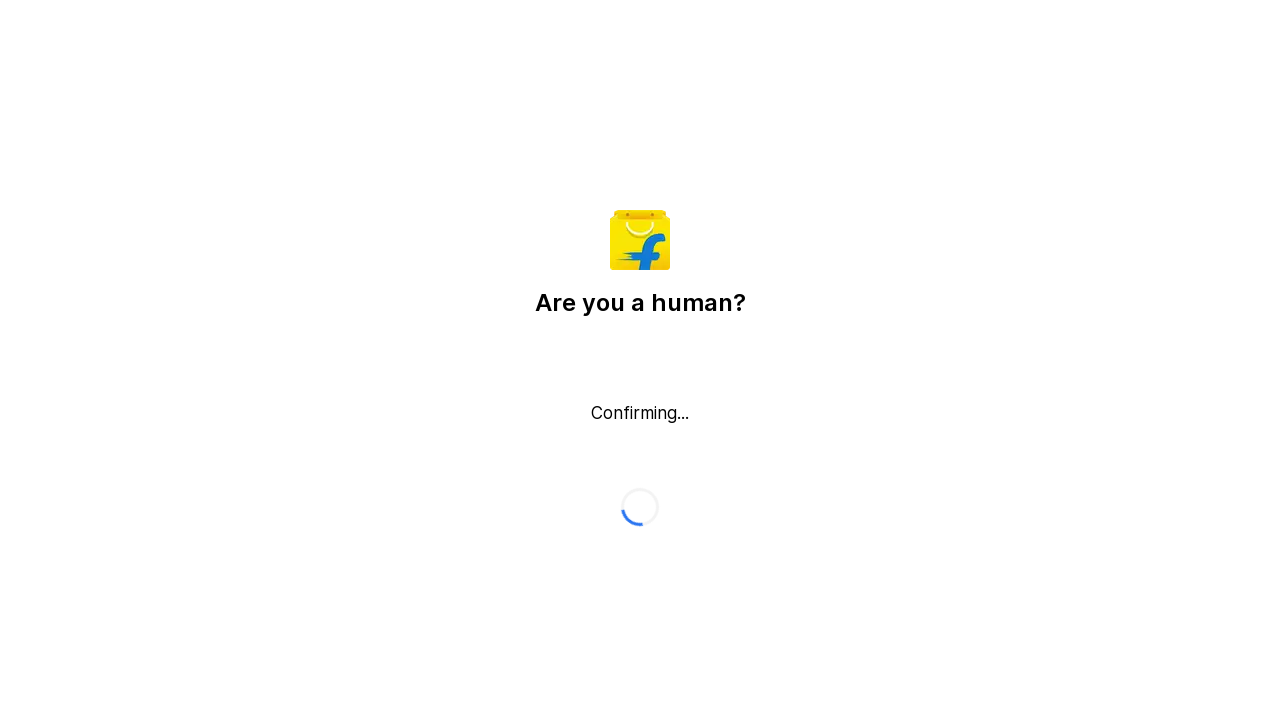

Waited for page to load (domcontentloaded)
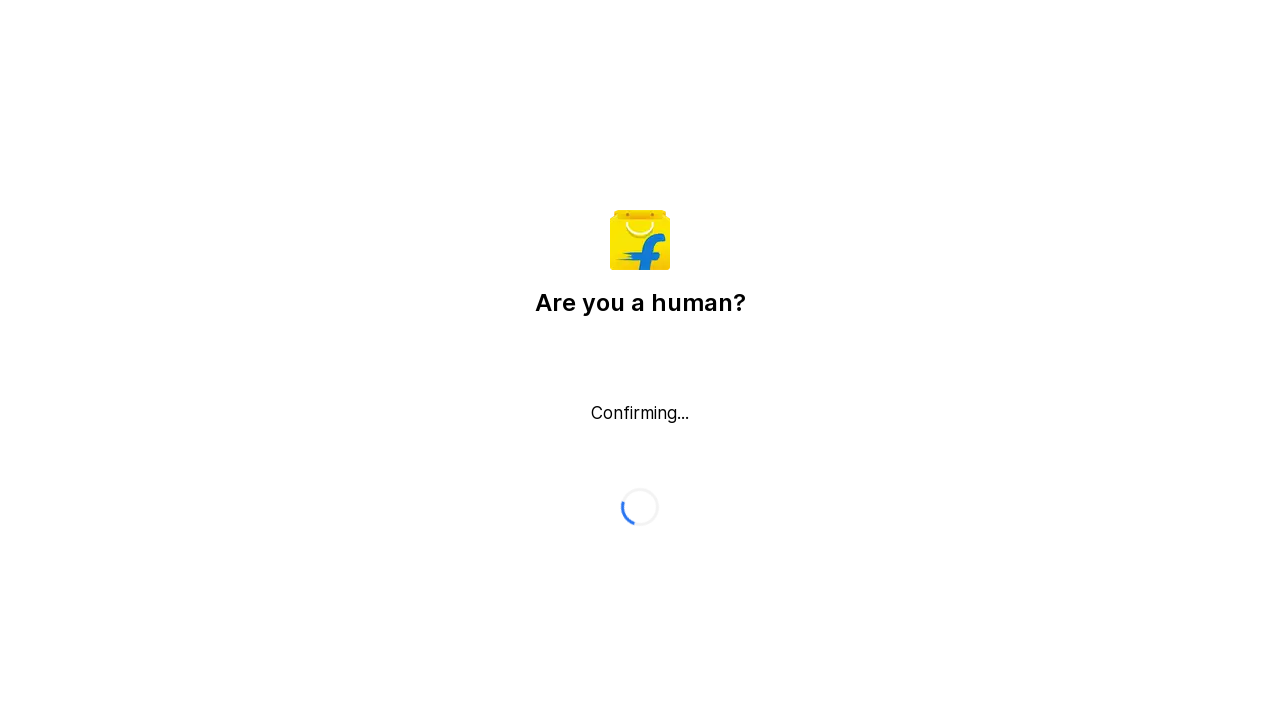

Captured page title: Flipkart reCAPTCHA
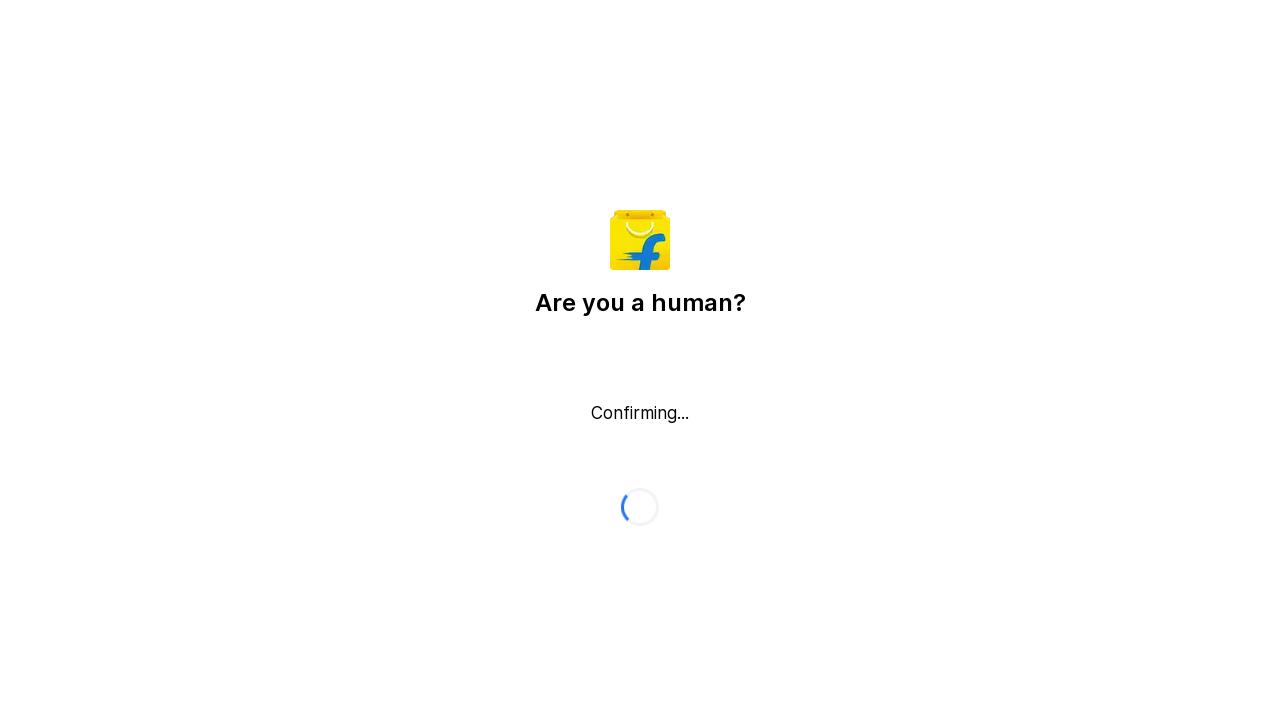

Captured current URL: https://www.flipkart.com/
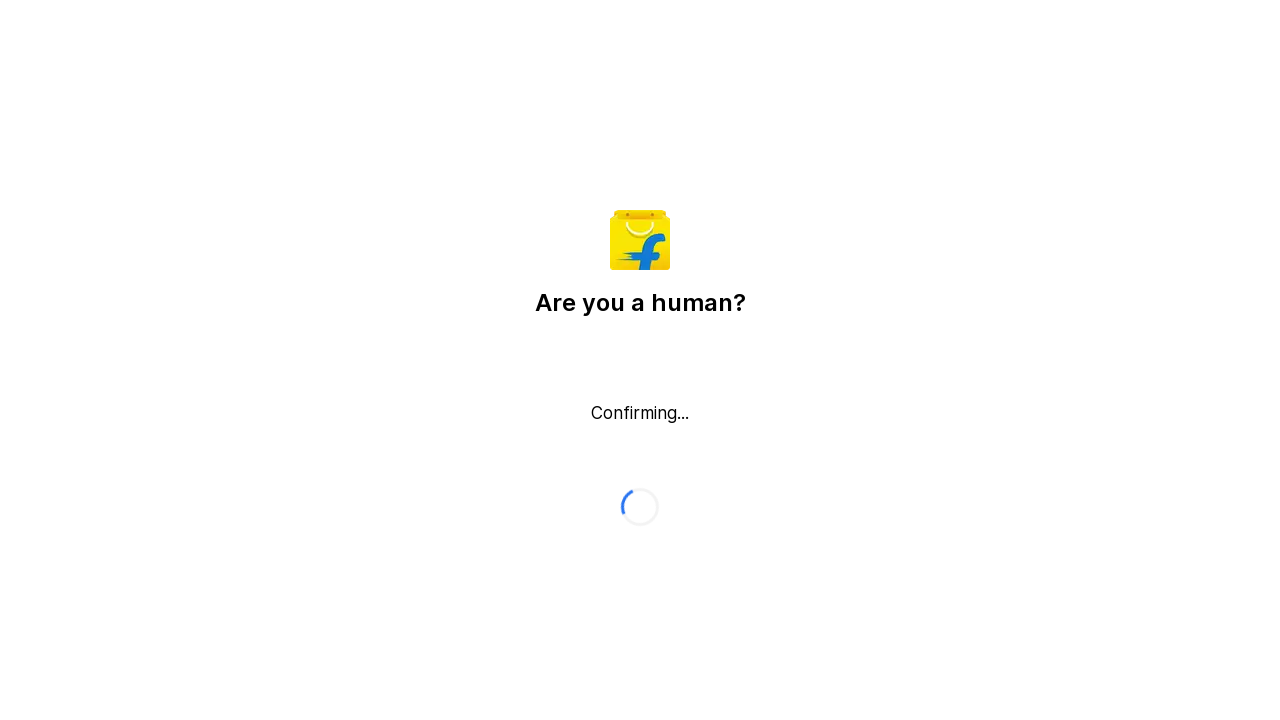

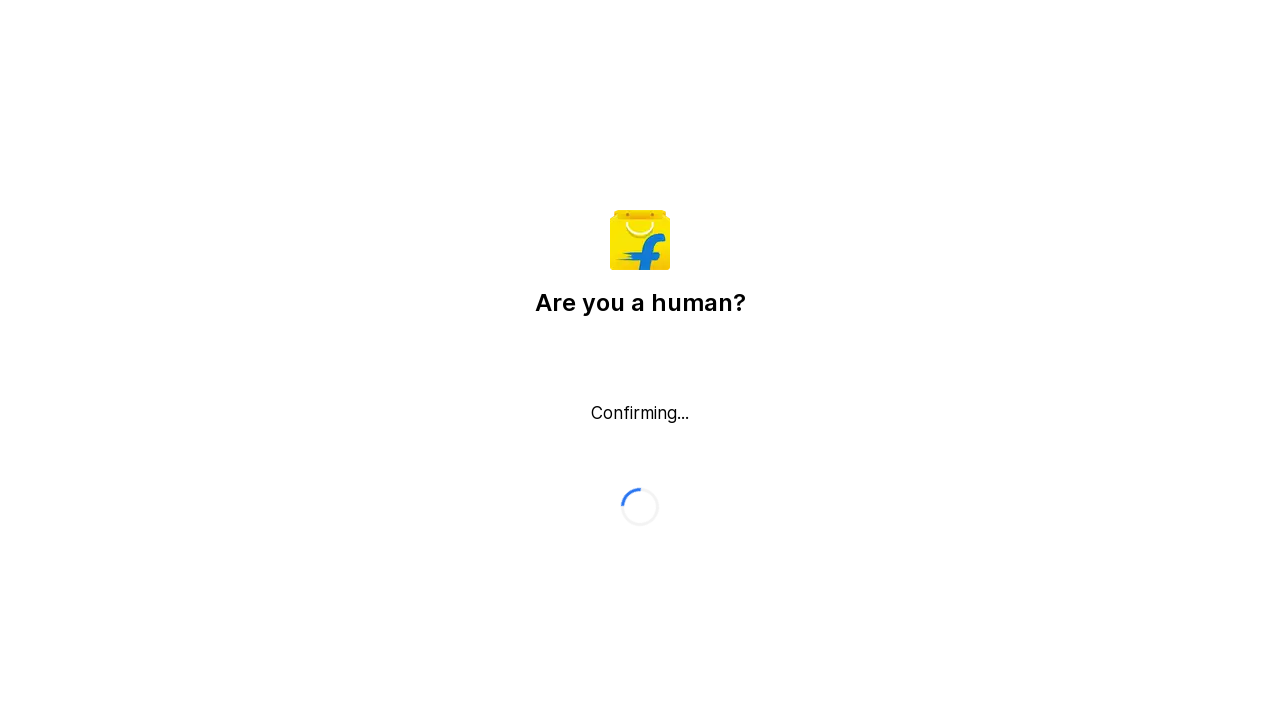